Navigates to the WebdriverIO website and verifies the page title matches the expected value

Starting URL: https://webdriver.io

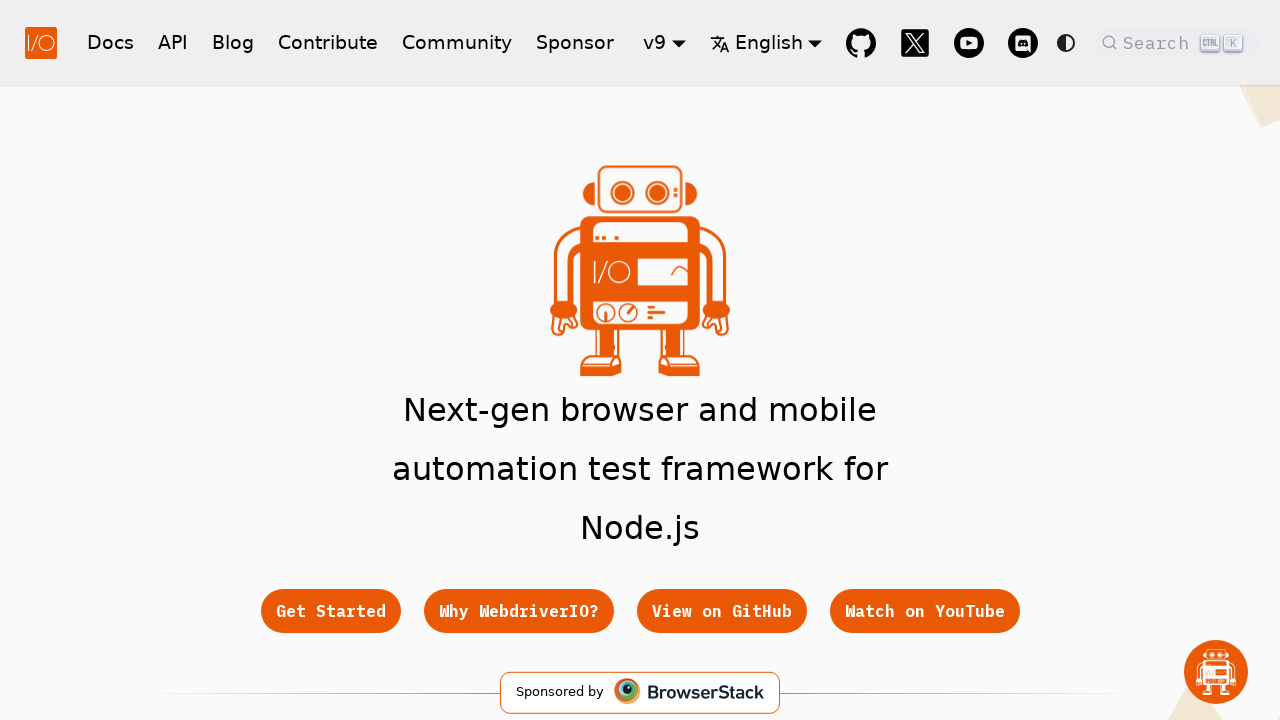

Waited for page to load DOM content
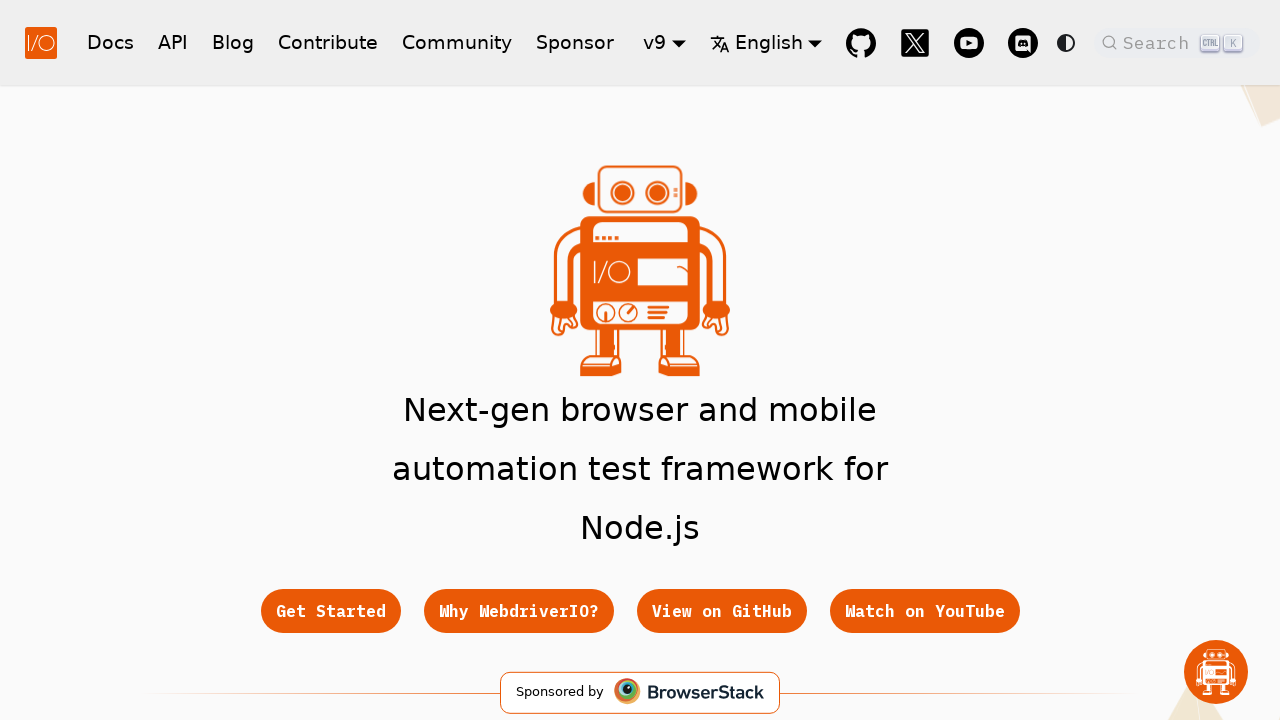

Verified page title contains 'WebdriverIO'
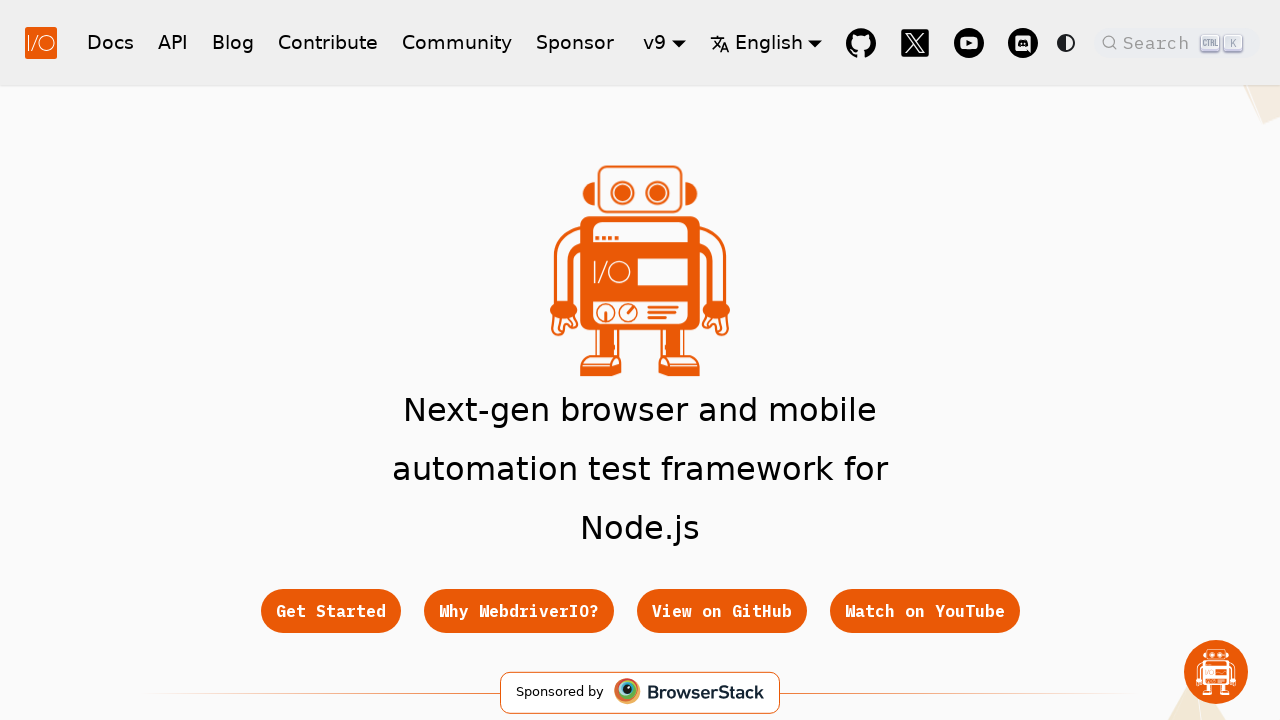

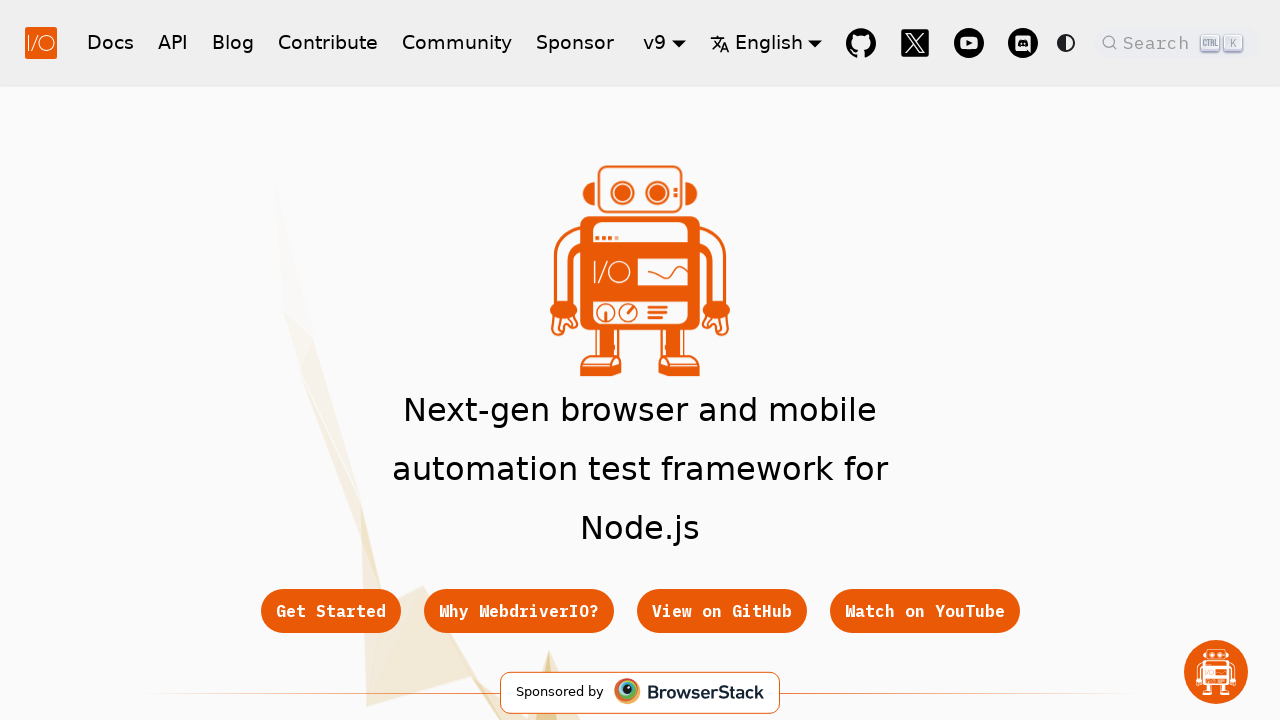